Tests adding specific grocery items (Cucumber, Brocolli, Beetroot) to cart on a practice e-commerce site by finding matching products and clicking their Add to Cart buttons

Starting URL: https://rahulshettyacademy.com/seleniumPractise/

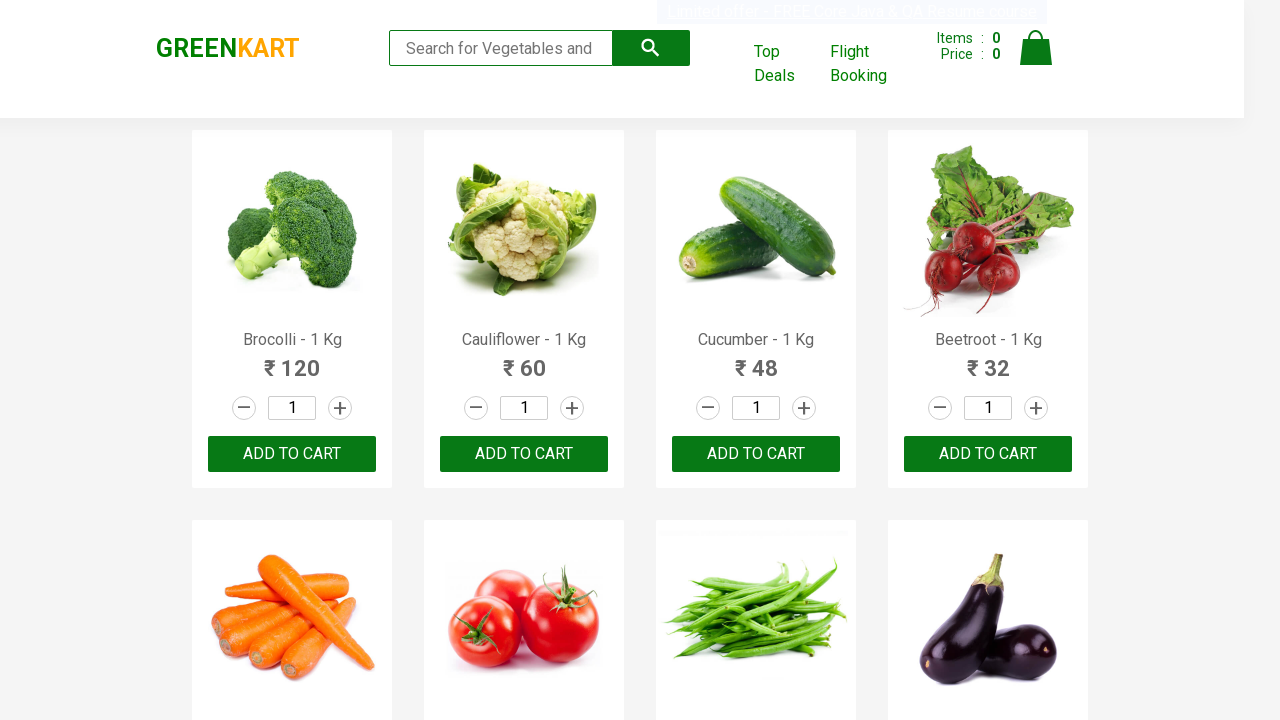

Waited for product list to load
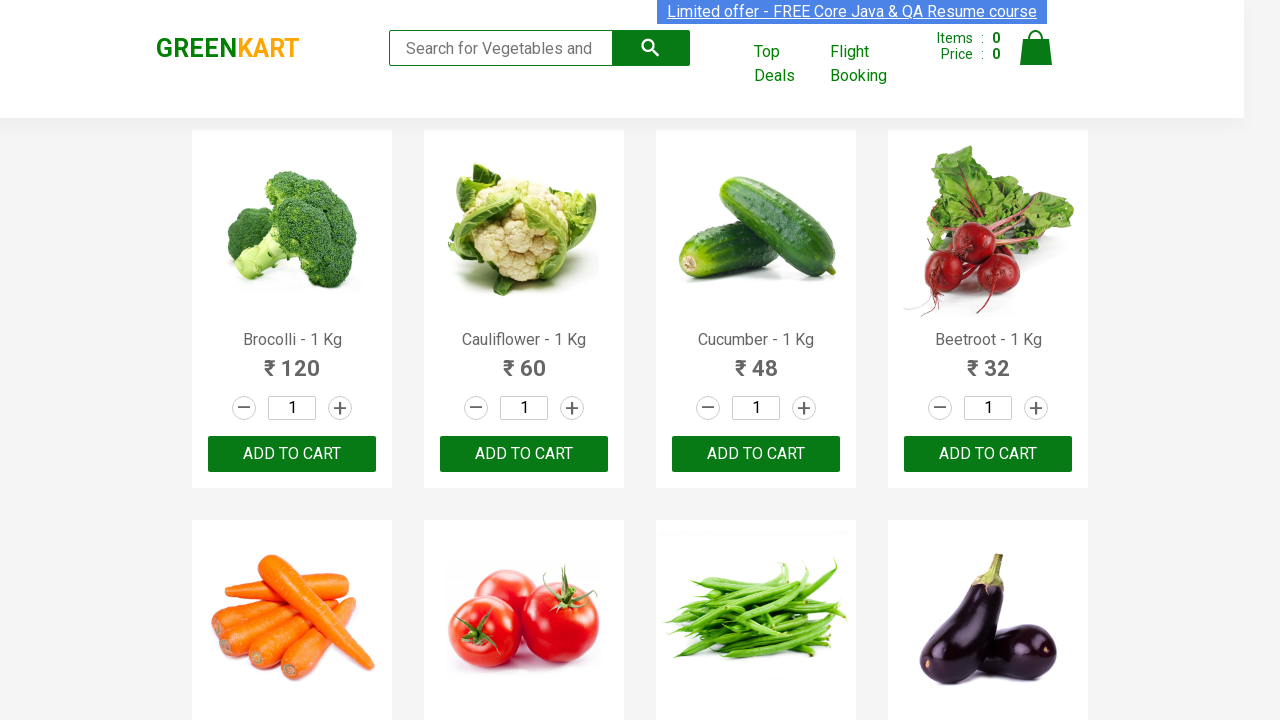

Added 'Brocolli' to cart at (292, 454) on xpath=//div[@class='product-action']/button >> nth=0
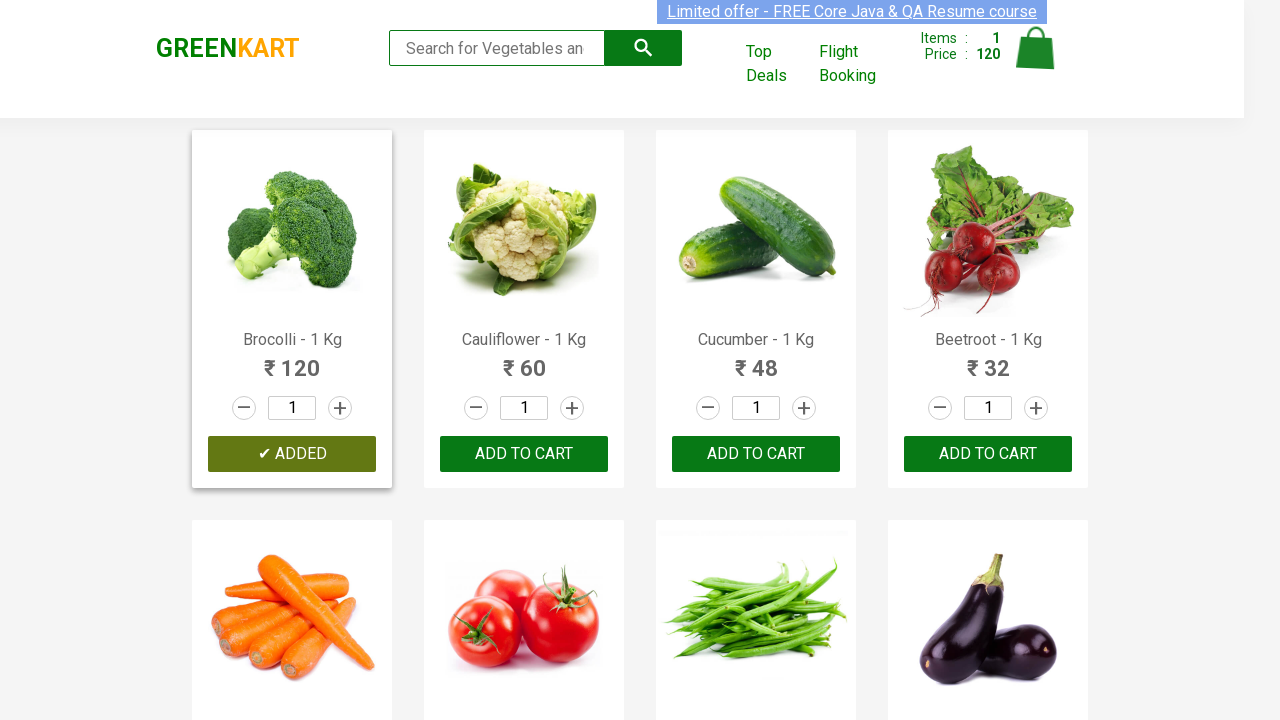

Added 'Cucumber' to cart at (756, 454) on xpath=//div[@class='product-action']/button >> nth=2
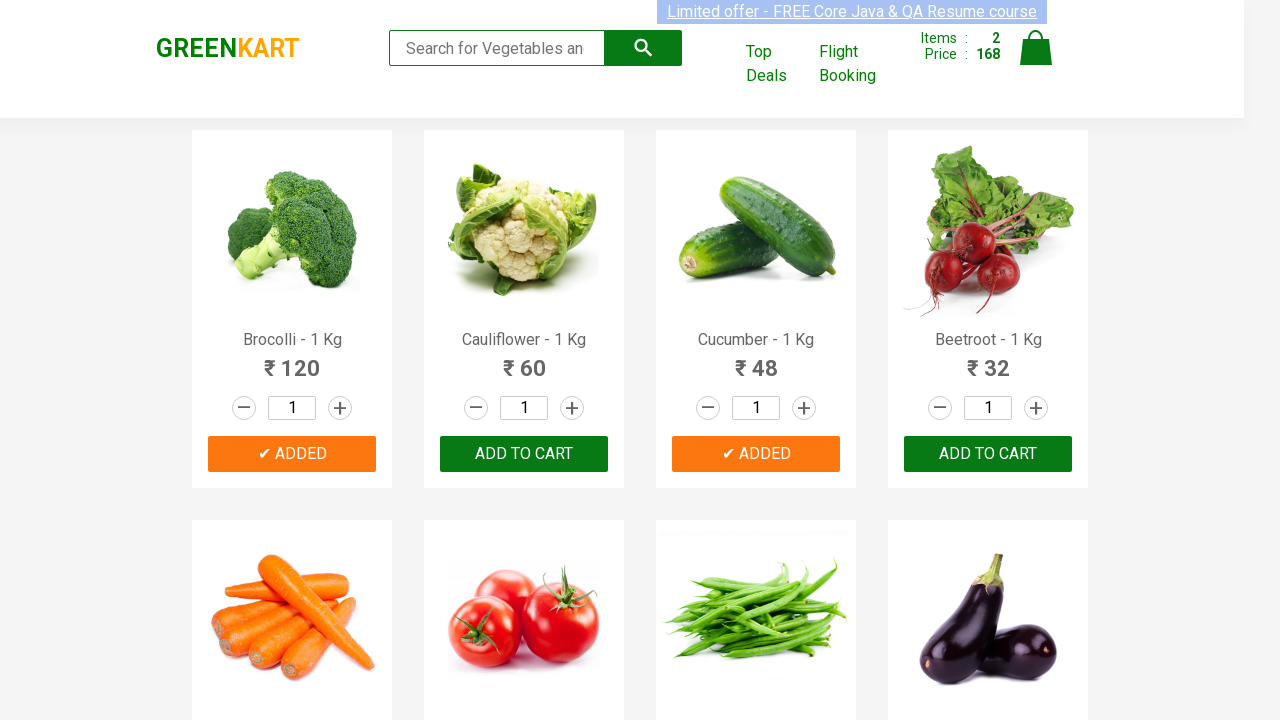

Added 'Beetroot' to cart at (988, 454) on xpath=//div[@class='product-action']/button >> nth=3
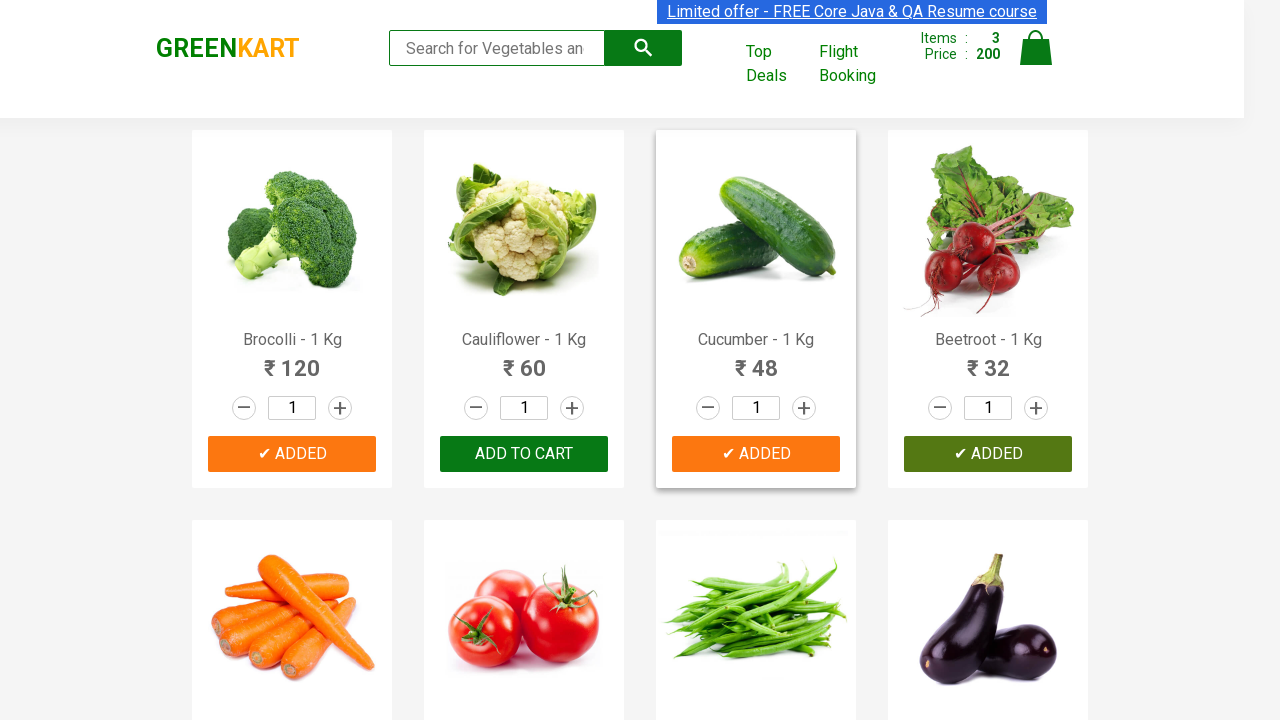

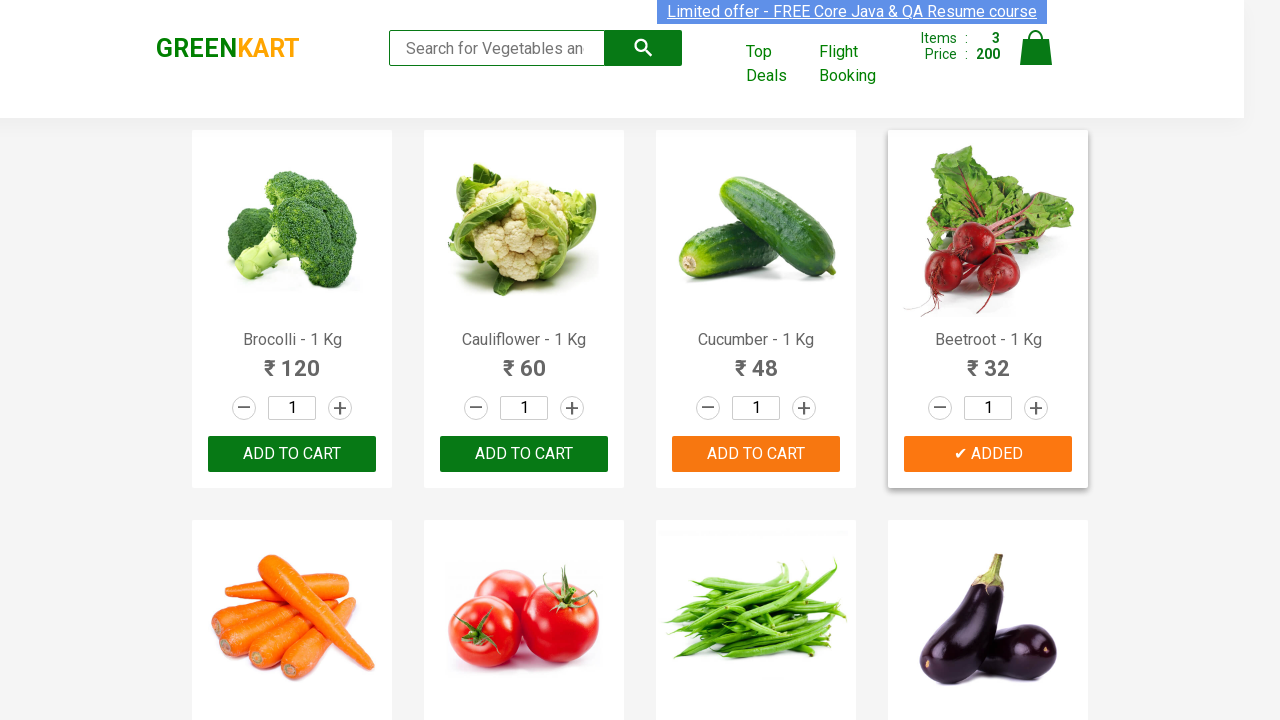